Tests slider functionality by dragging the slider element and verifying the value updates correctly

Starting URL: https://demoqa.com/slider

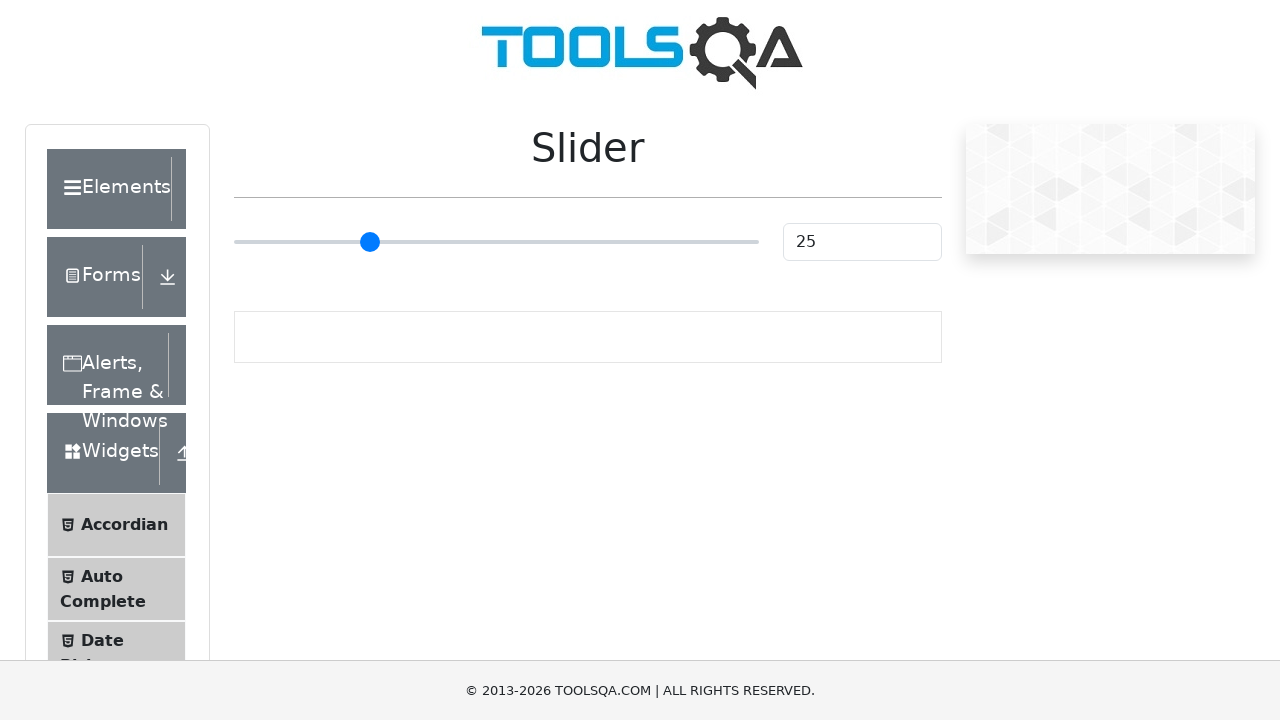

Located the slider element
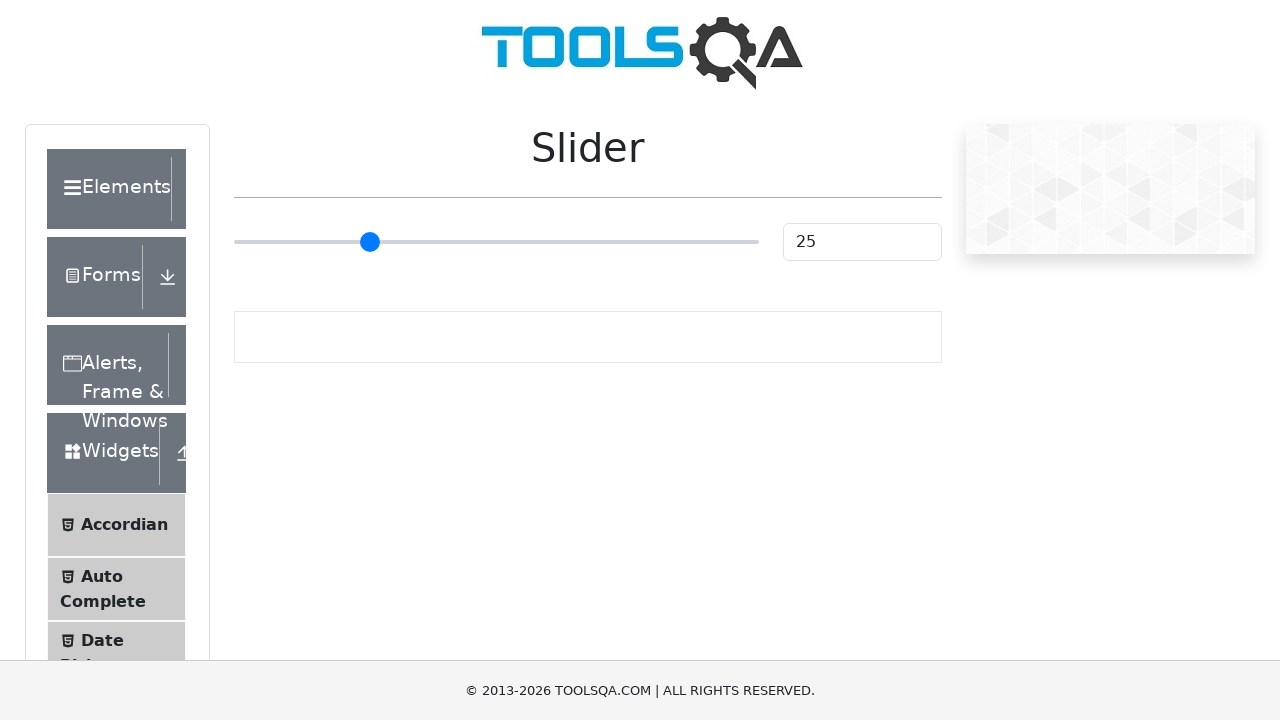

Retrieved slider bounding box to determine initial position
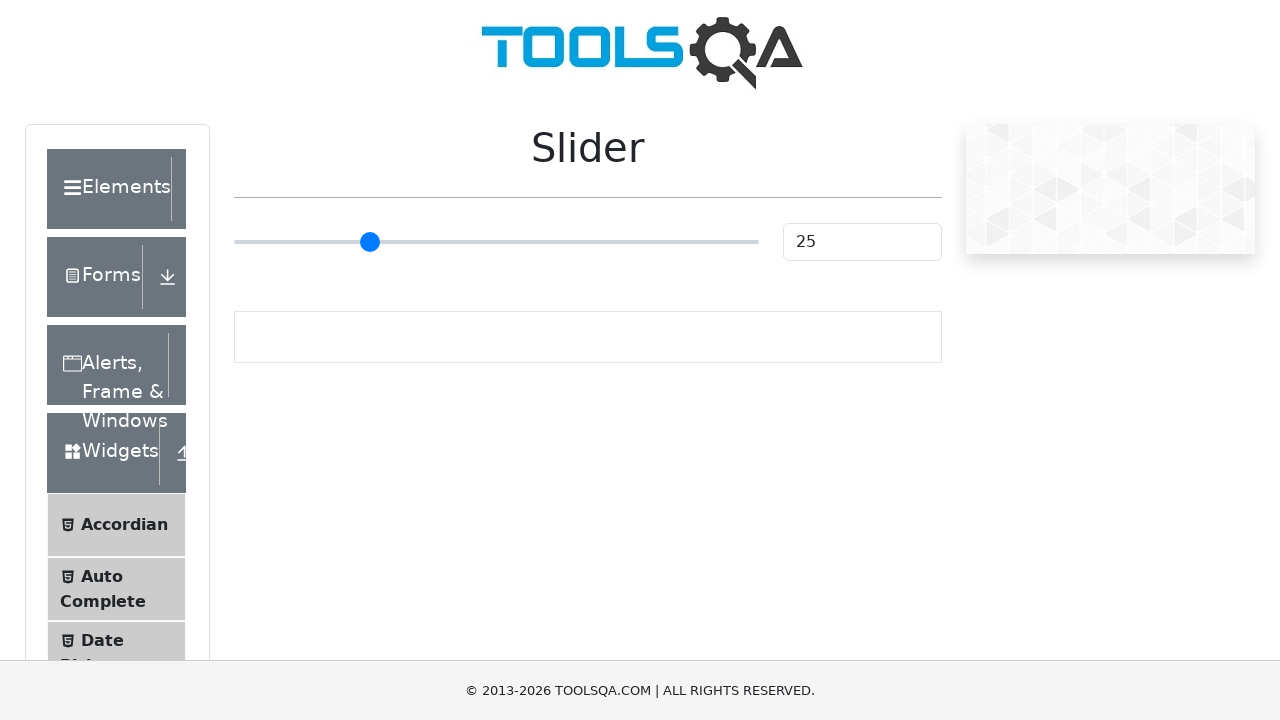

Moved mouse to center of slider element at (496, 242)
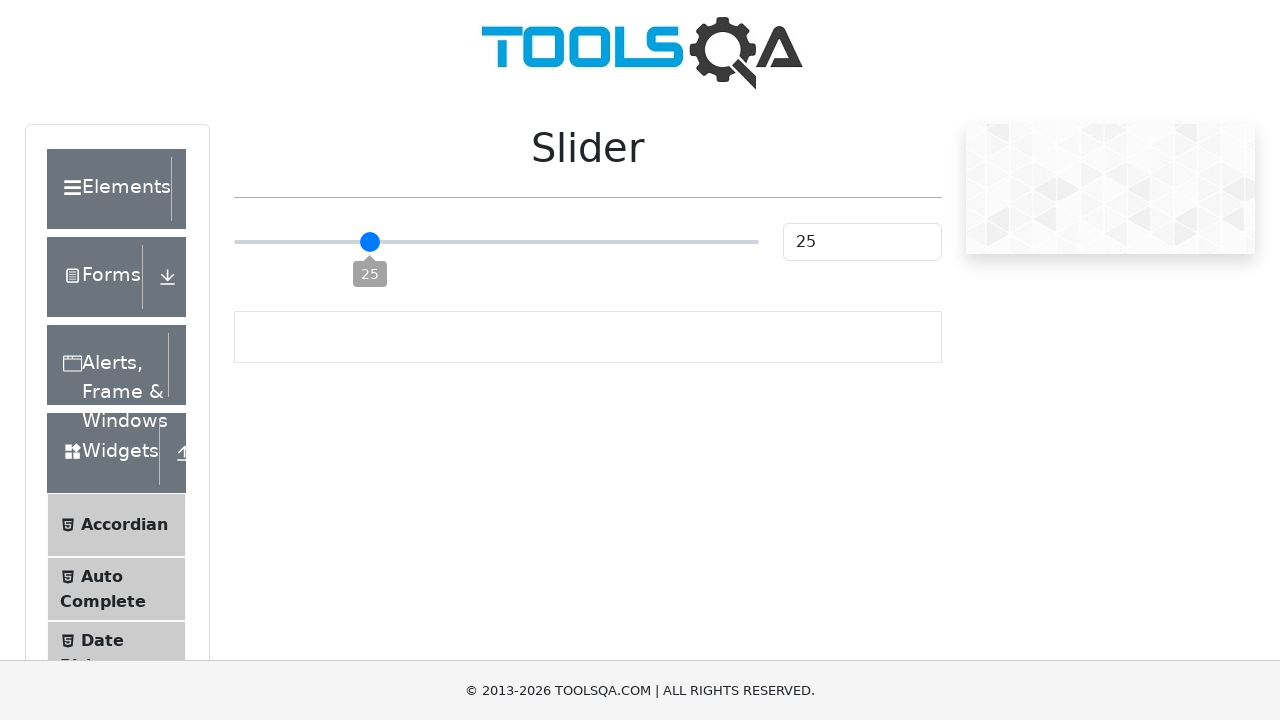

Pressed mouse button down on slider at (496, 242)
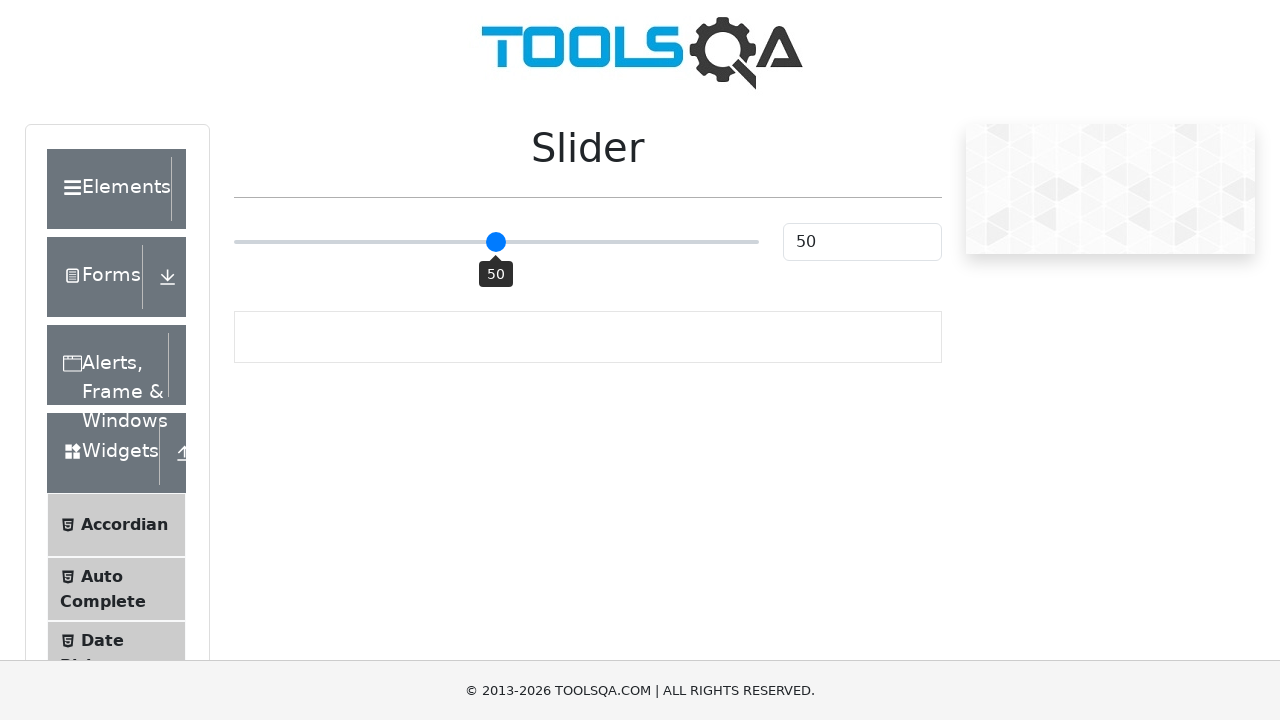

Dragged slider 40 pixels to the right at (536, 242)
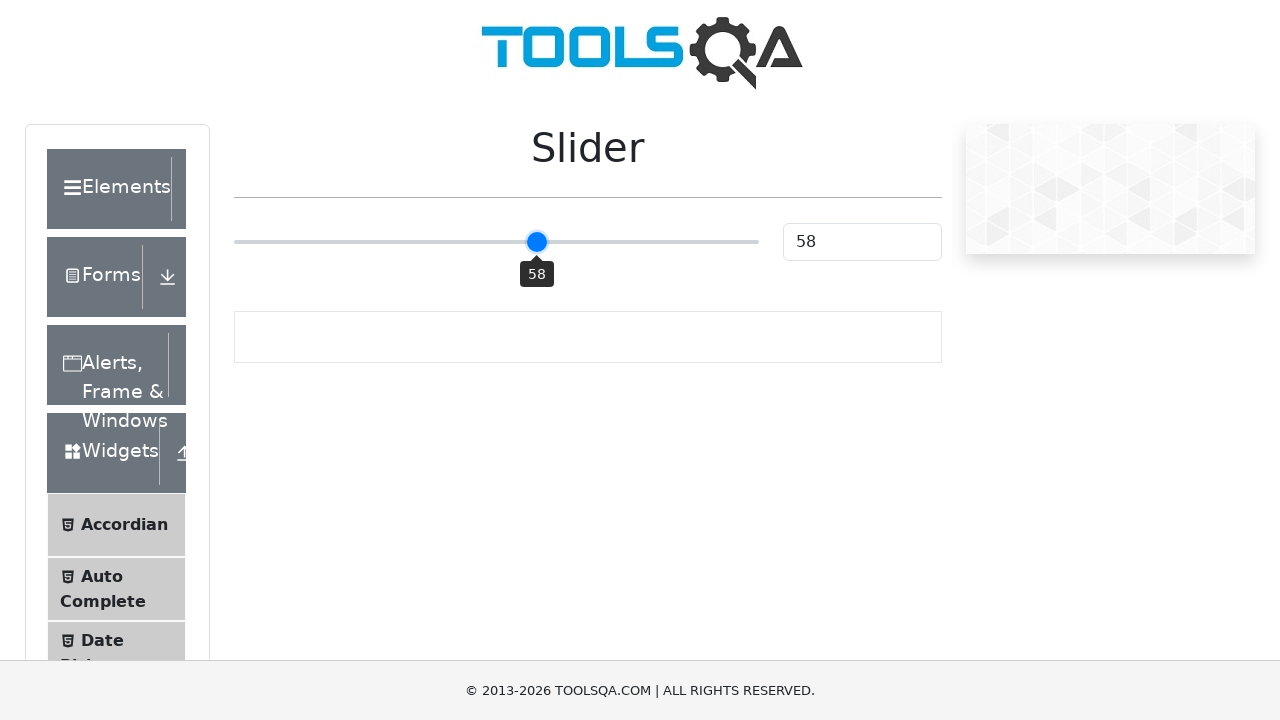

Released mouse button to complete slider drag at (536, 242)
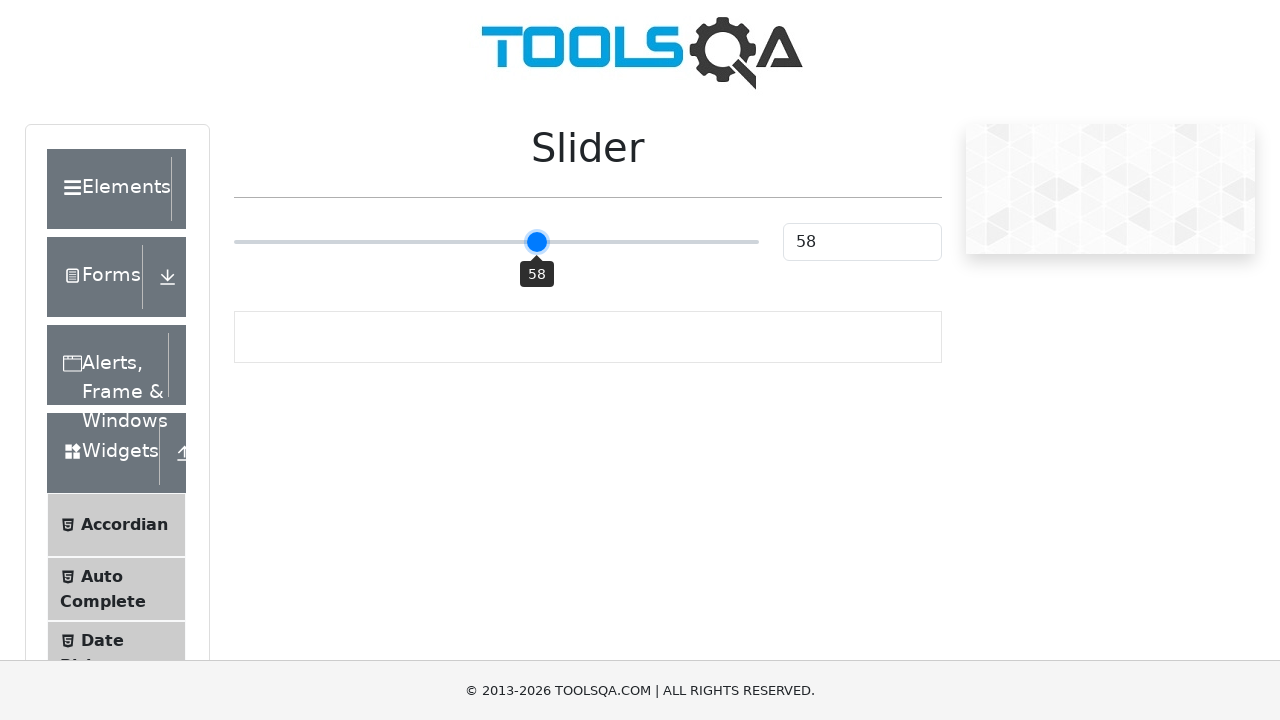

Retrieved slider input value: 58
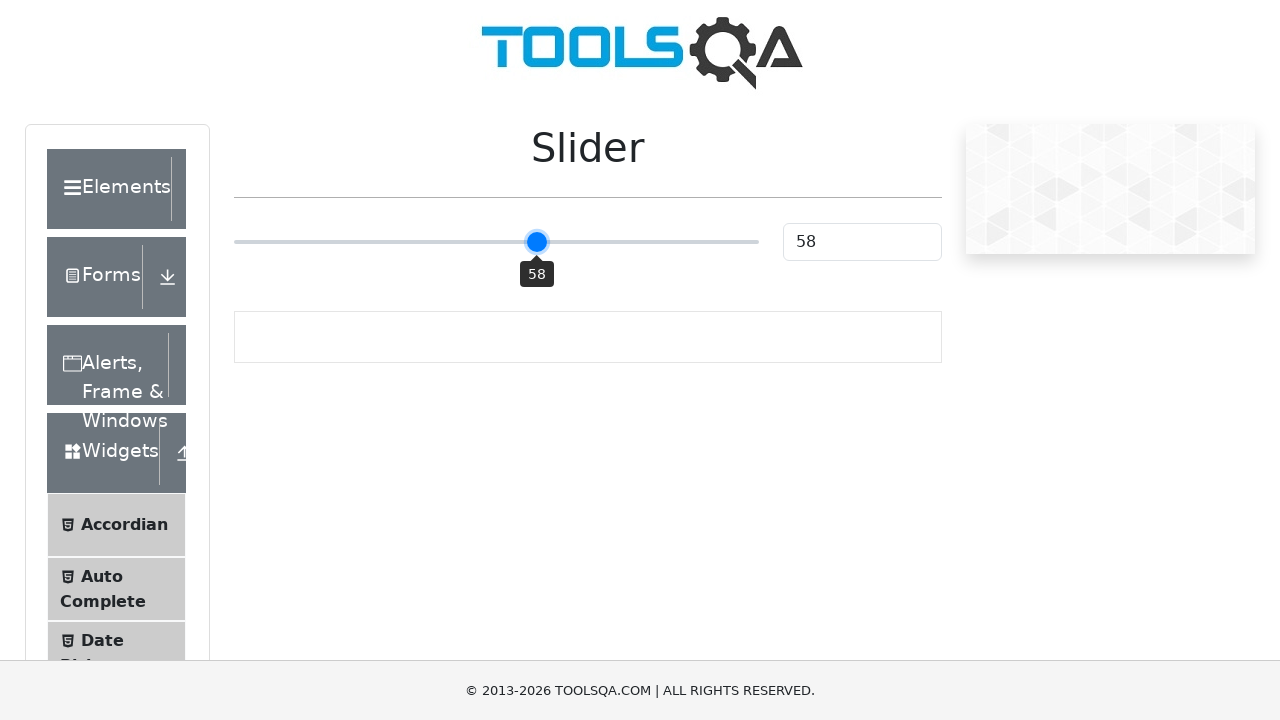

Retrieved displayed result value: 58
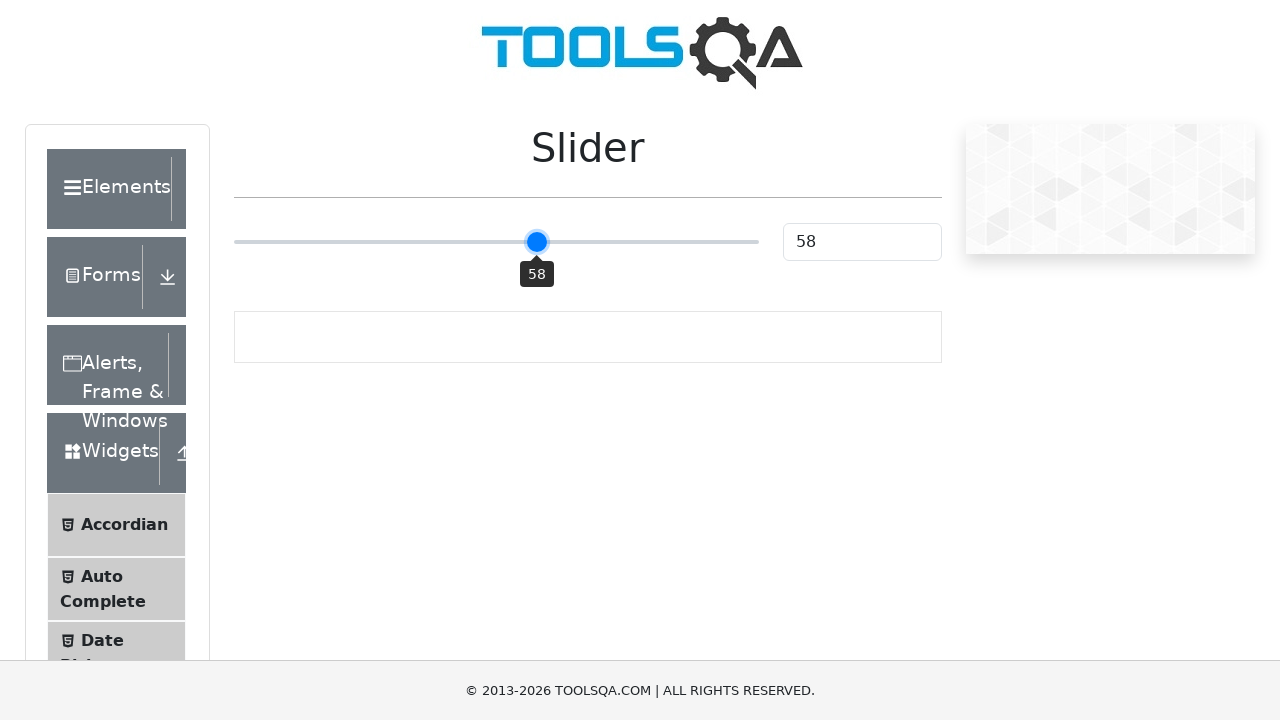

Verified slider value 58 matches displayed result value 58
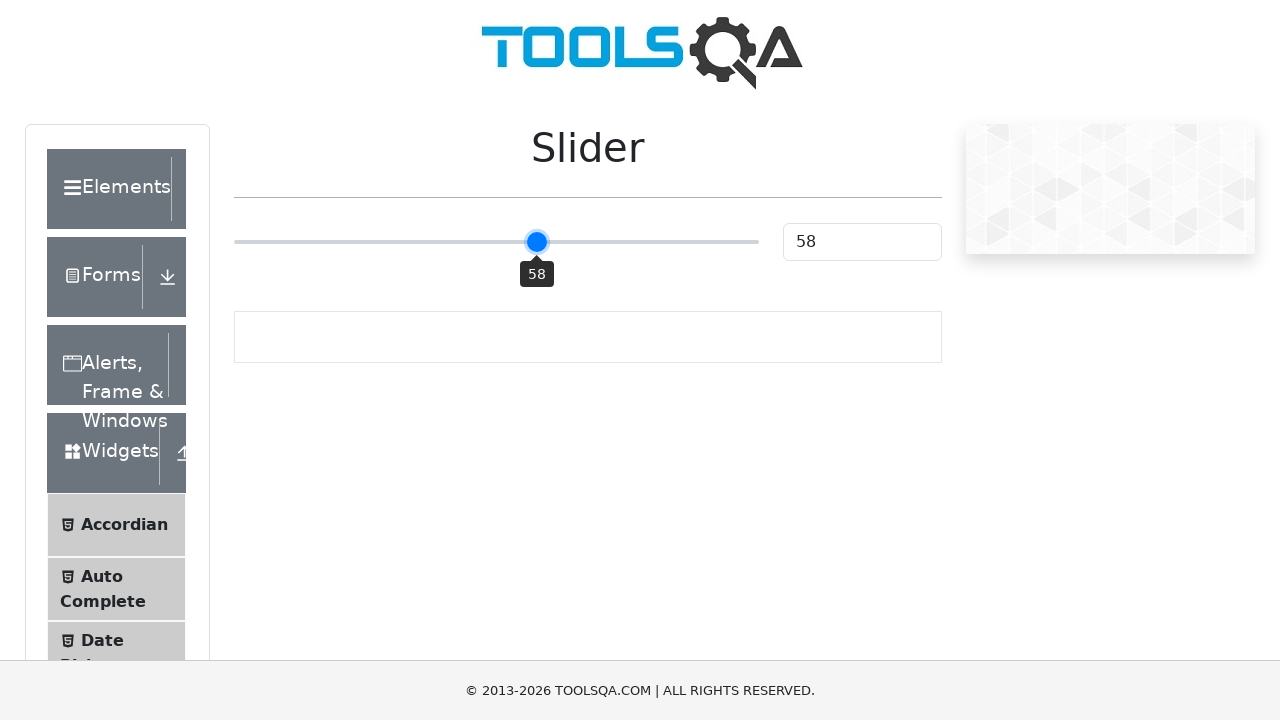

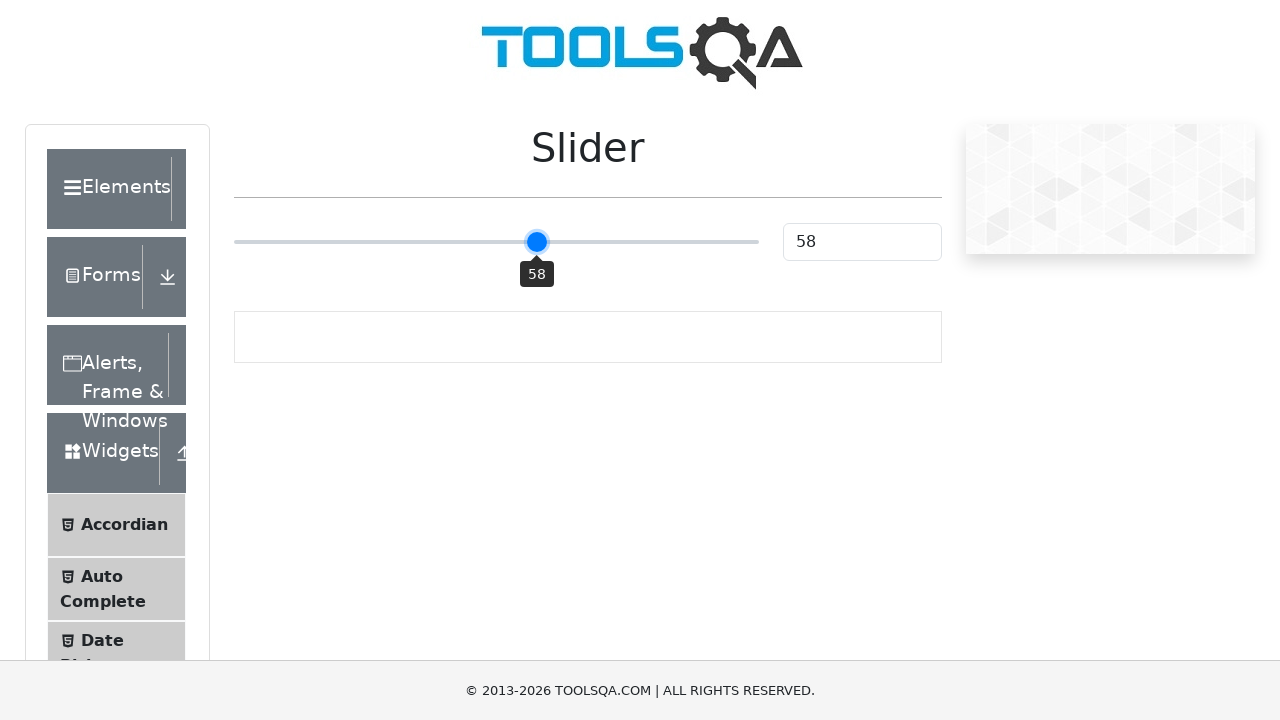